Opens the Walla Israeli news website and waits for it to load

Starting URL: https://www.walla.co.il

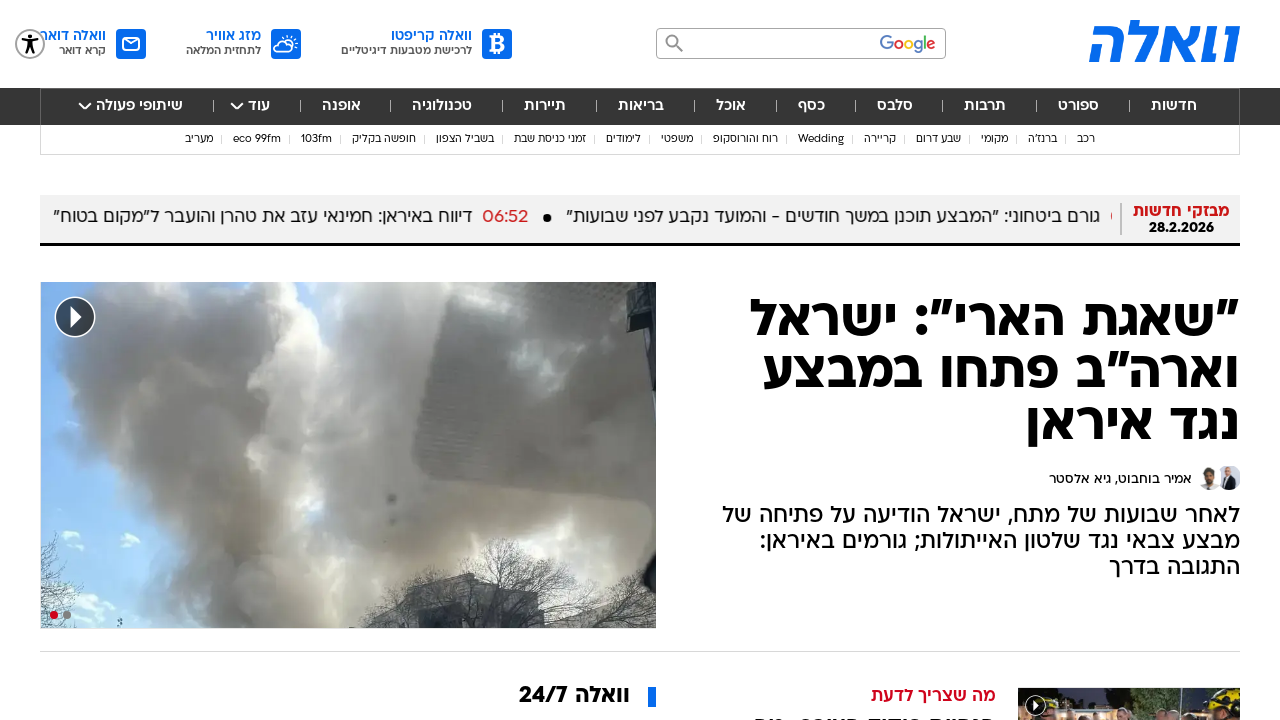

Navigated to Walla Israeli news website
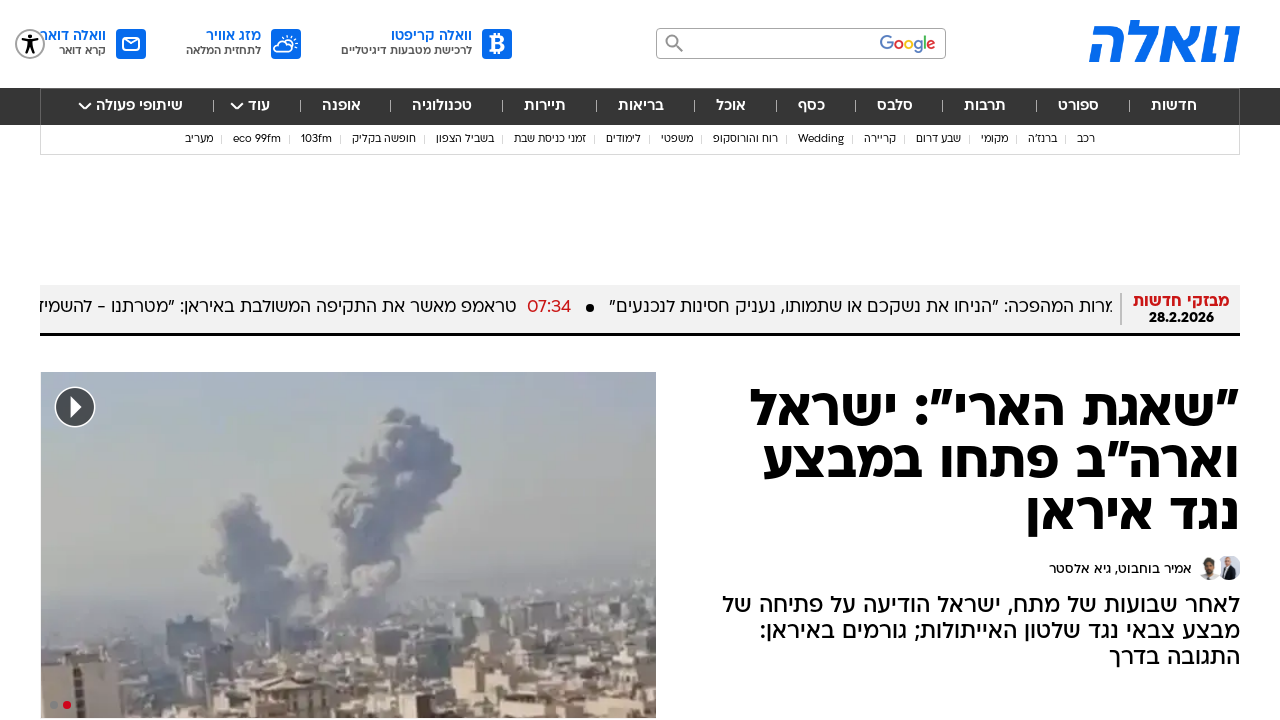

Walla website DOM content loaded
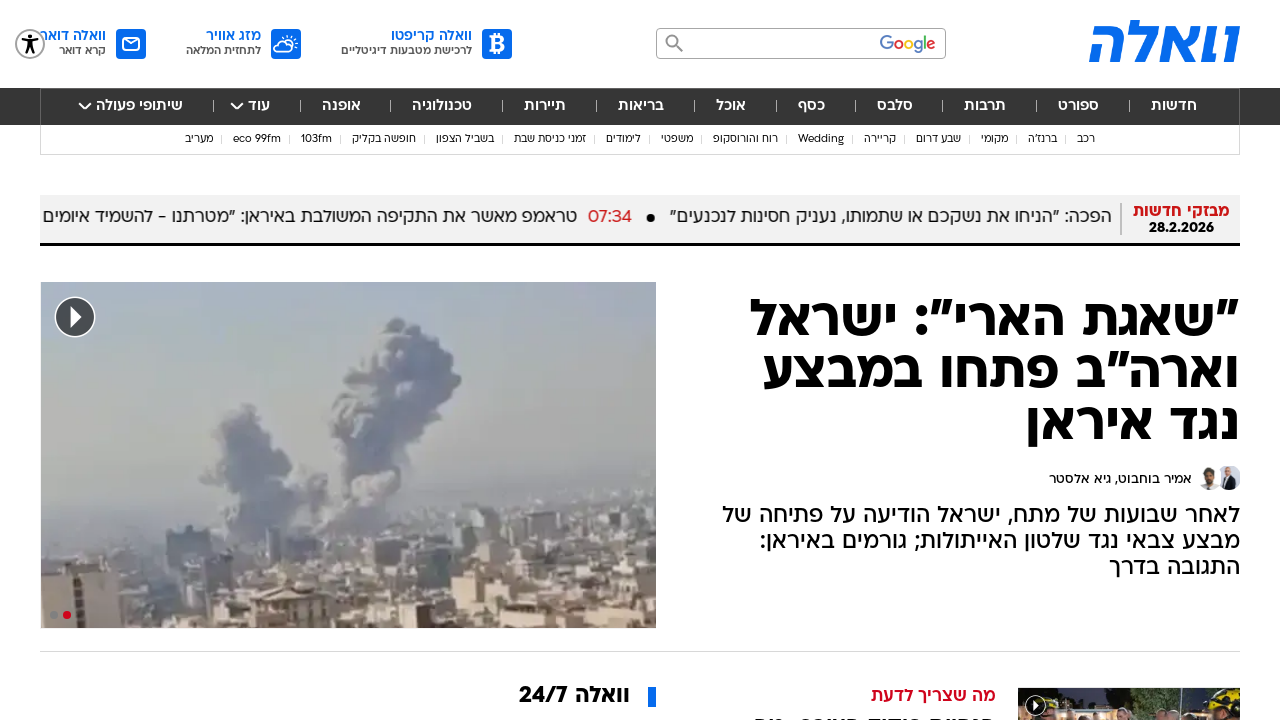

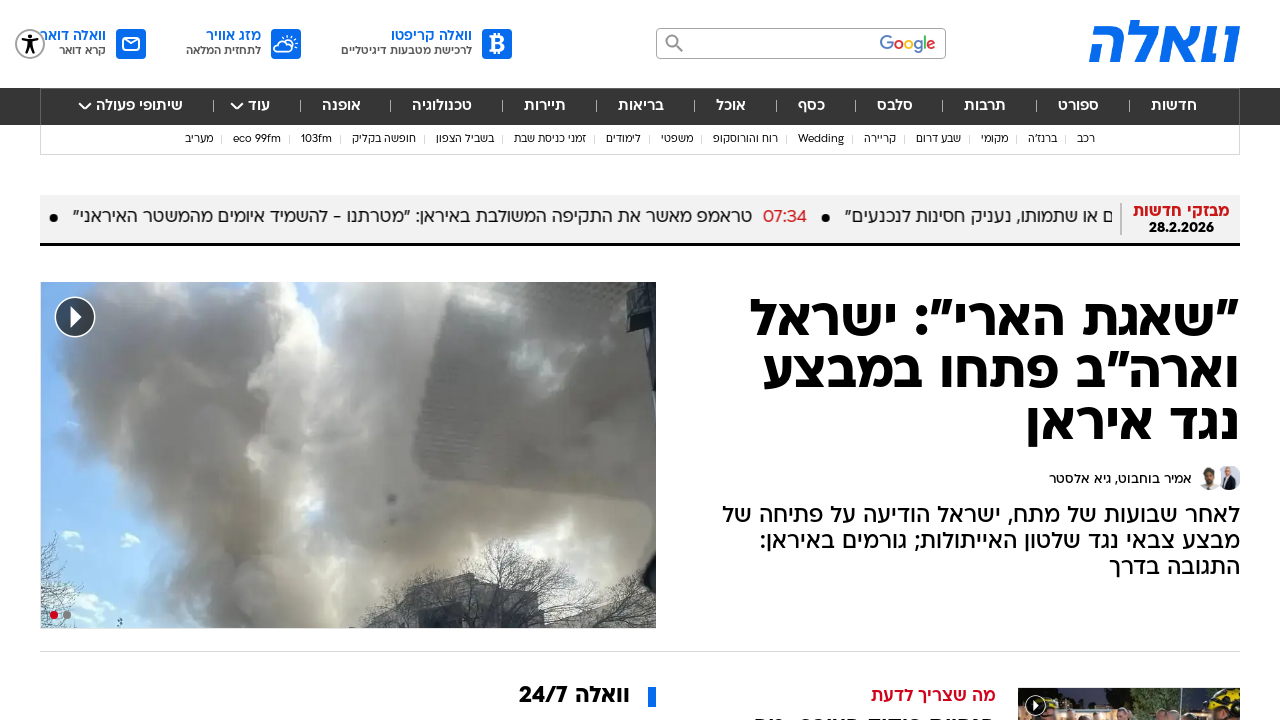